Tests driver-level interrogation by accessing page properties like window handle, page source, title, and URL

Starting URL: https://www.ultimateqa.com/automation

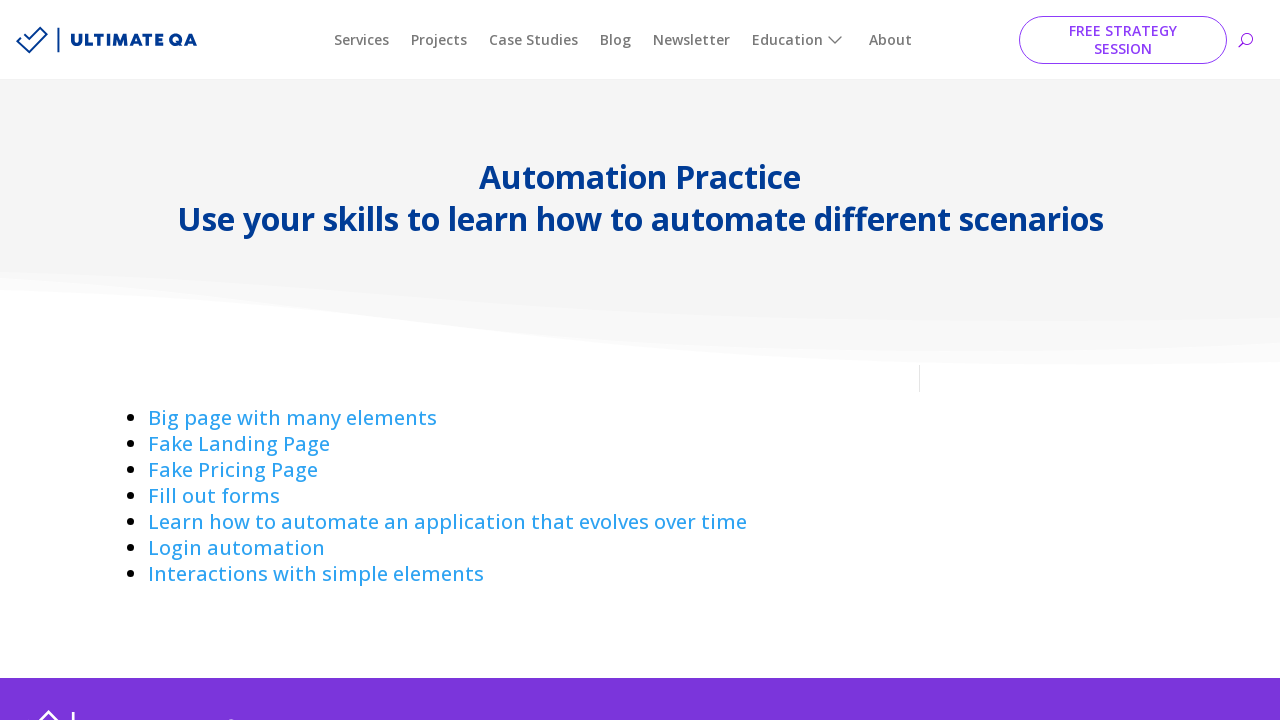

Navigated to https://www.ultimateqa.com/automation
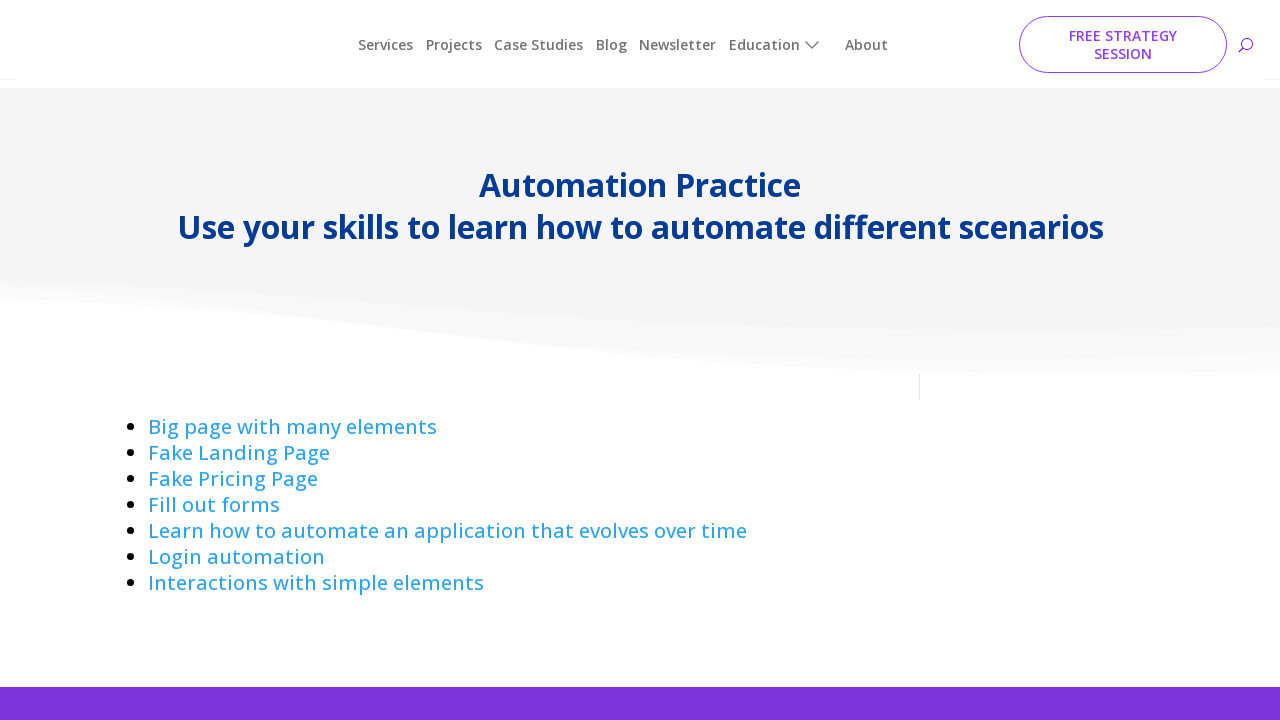

Retrieved page source content
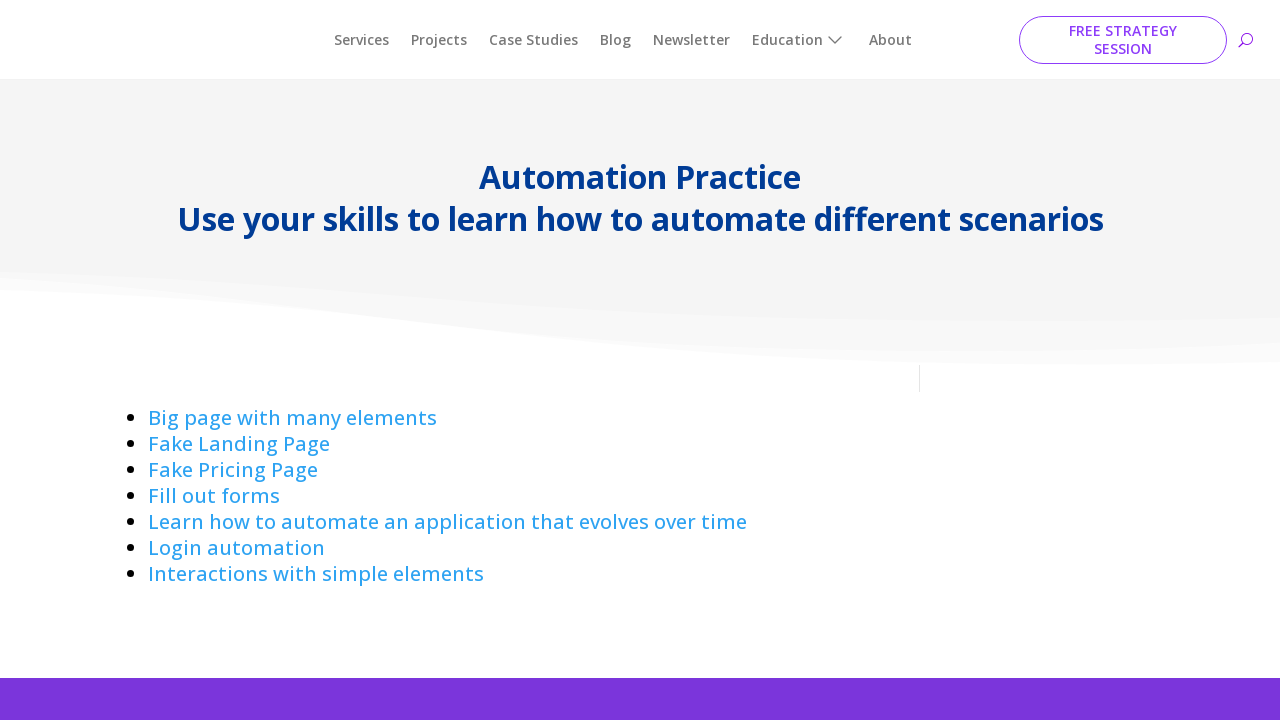

Retrieved page title: Automation Practice - Ultimate QA
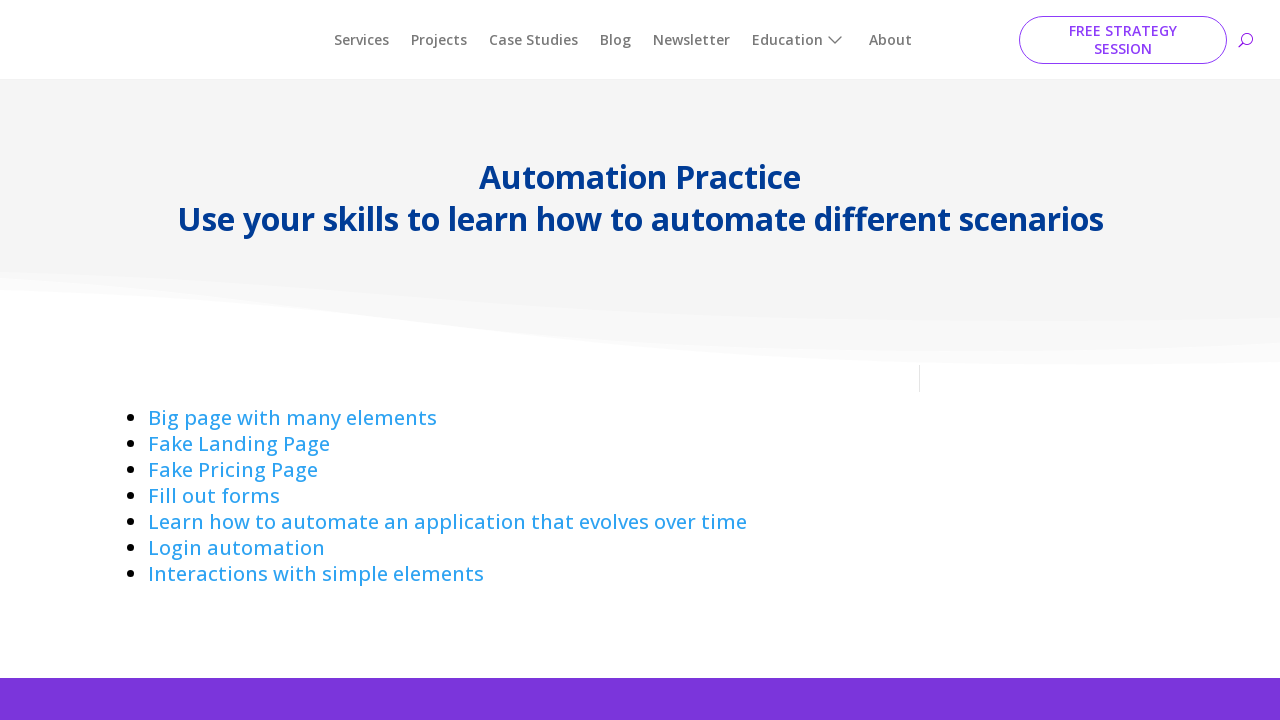

Retrieved current URL: https://ultimateqa.com/automation/
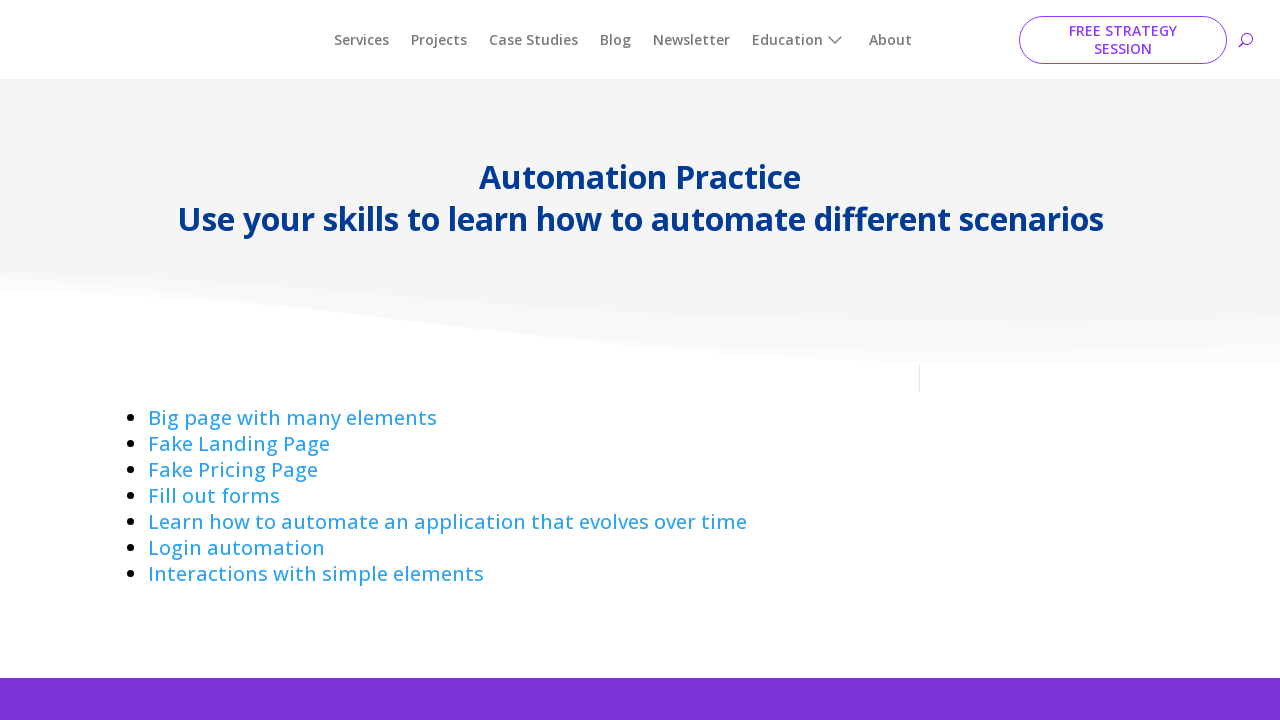

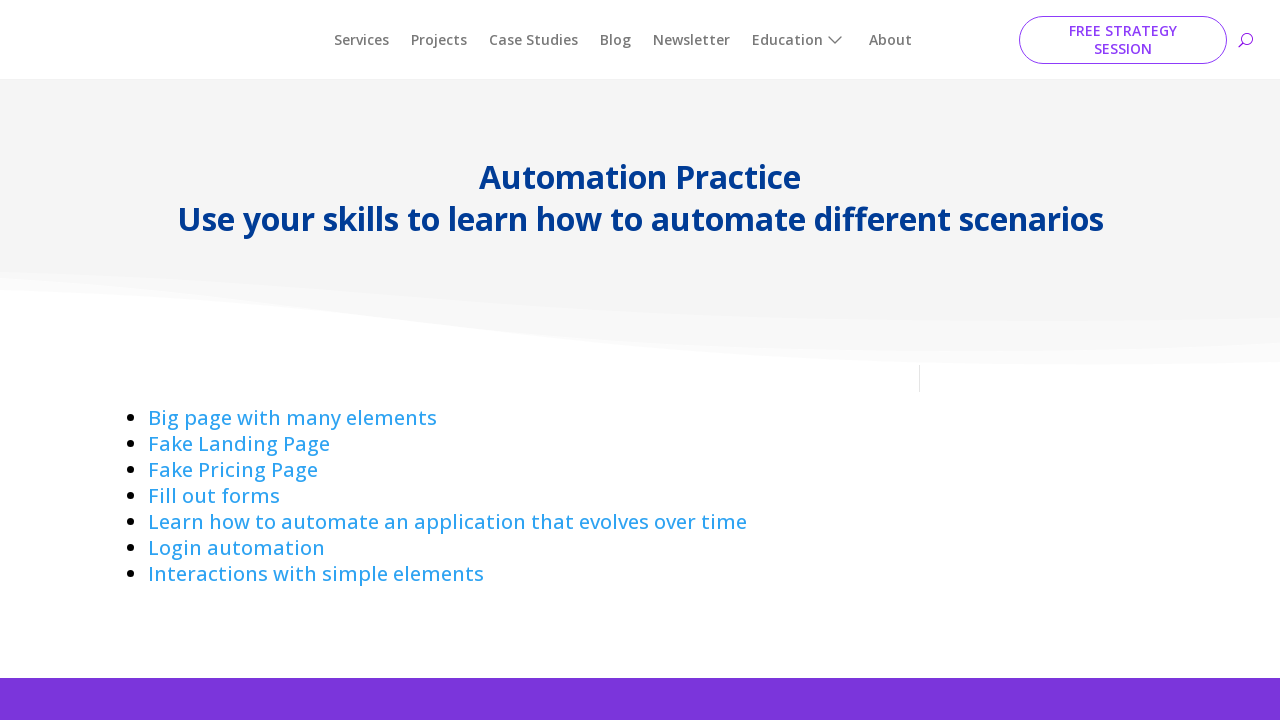